Tests email validation by entering an invalid email format and verifying the error state is displayed

Starting URL: https://demoqa.com/elements

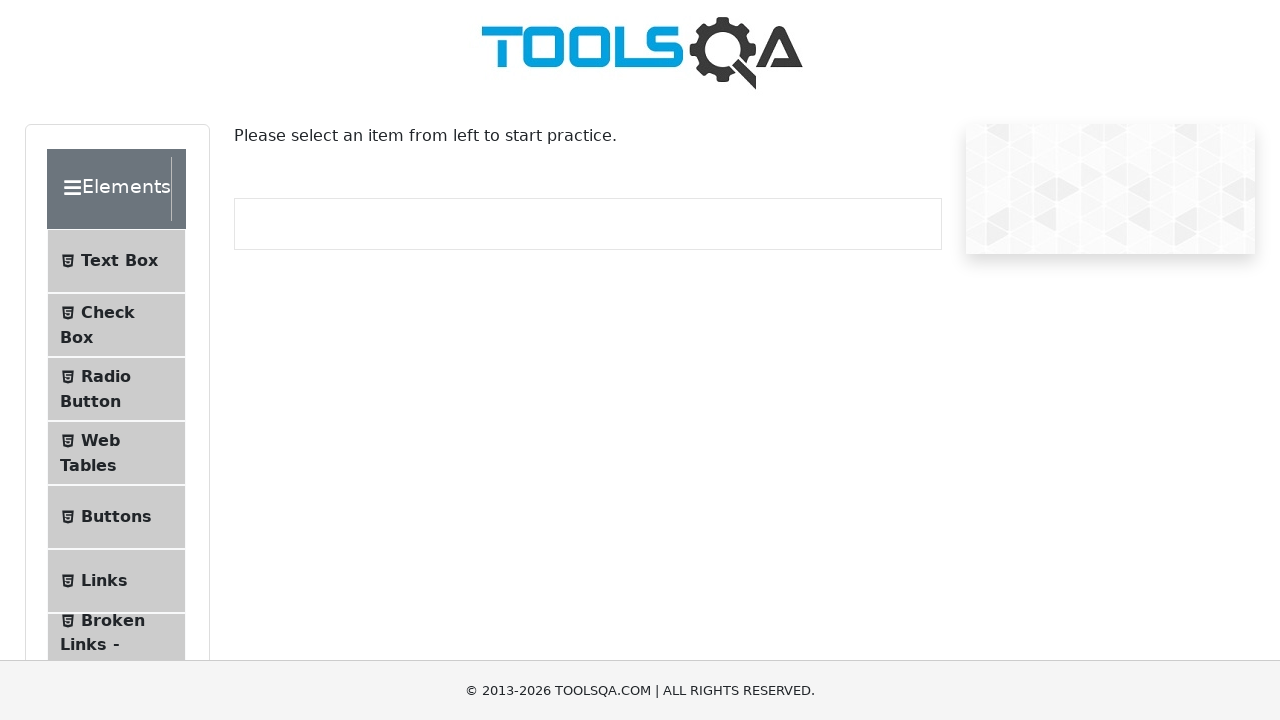

Clicked Text Box menu item at (116, 261) on #item-0
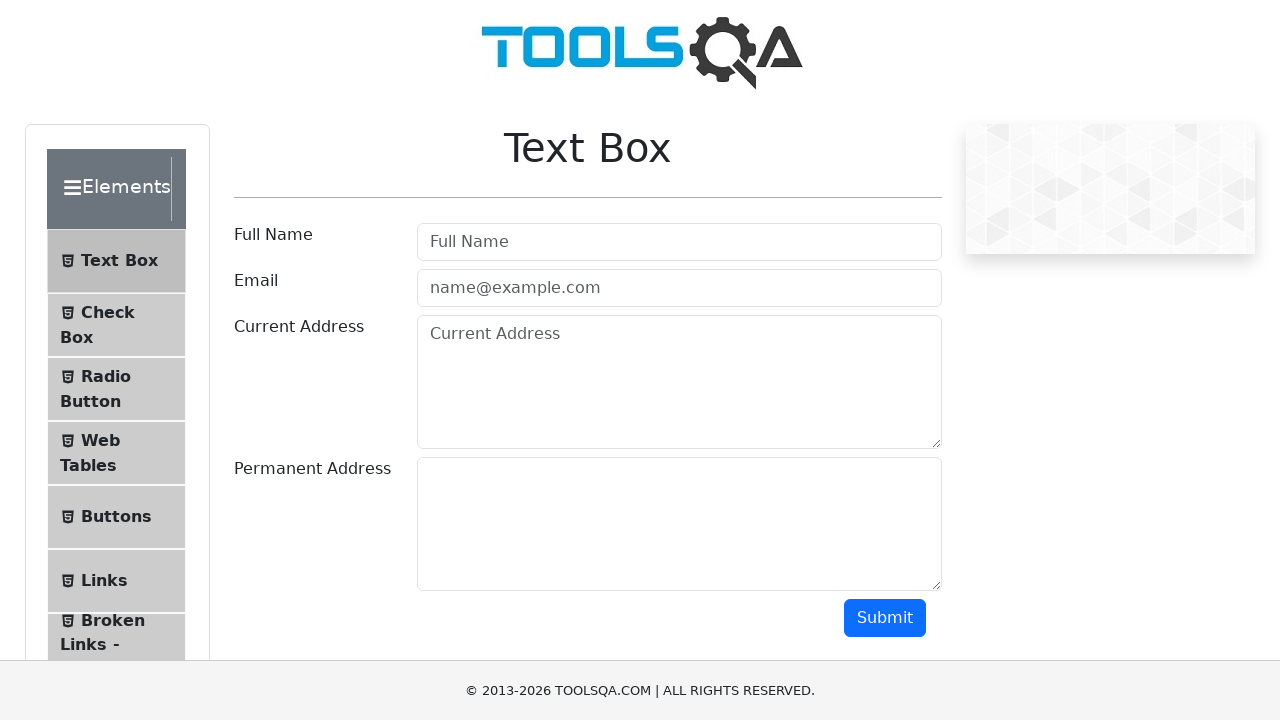

Filled userName field with 'JohnDoe' on #userName
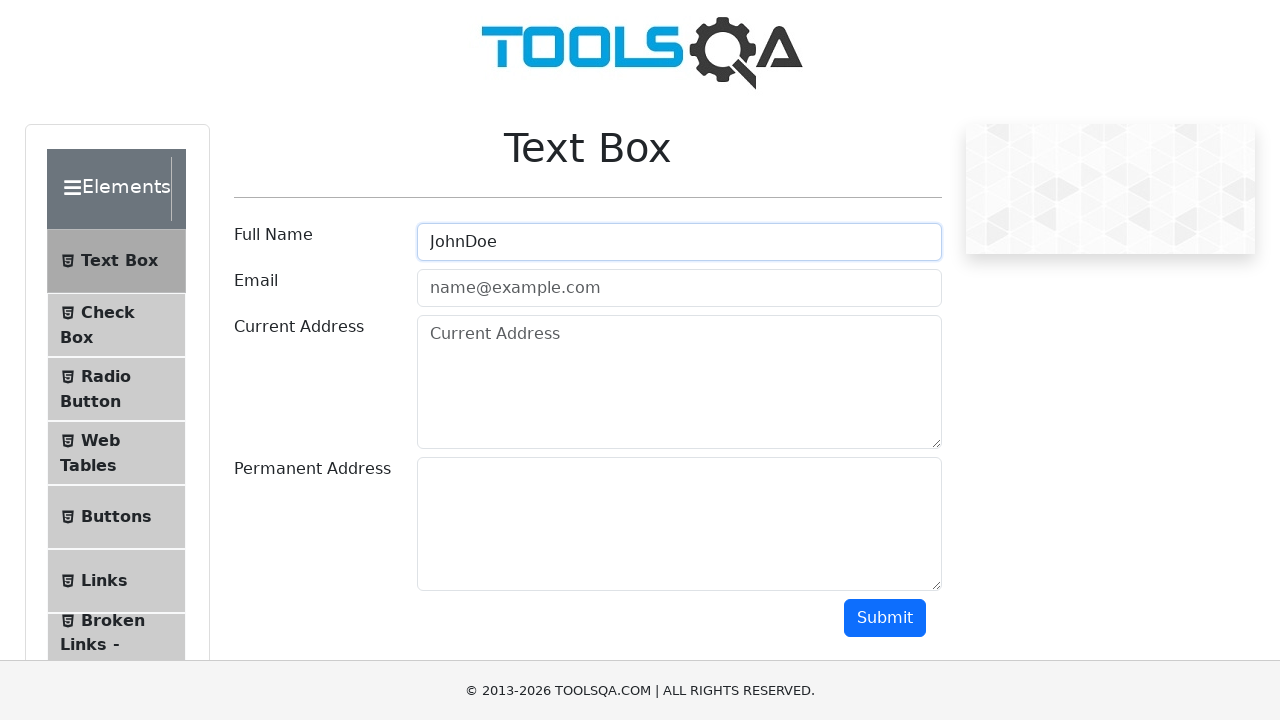

Filled userEmail field with invalid email 'invalidmail' on #userEmail
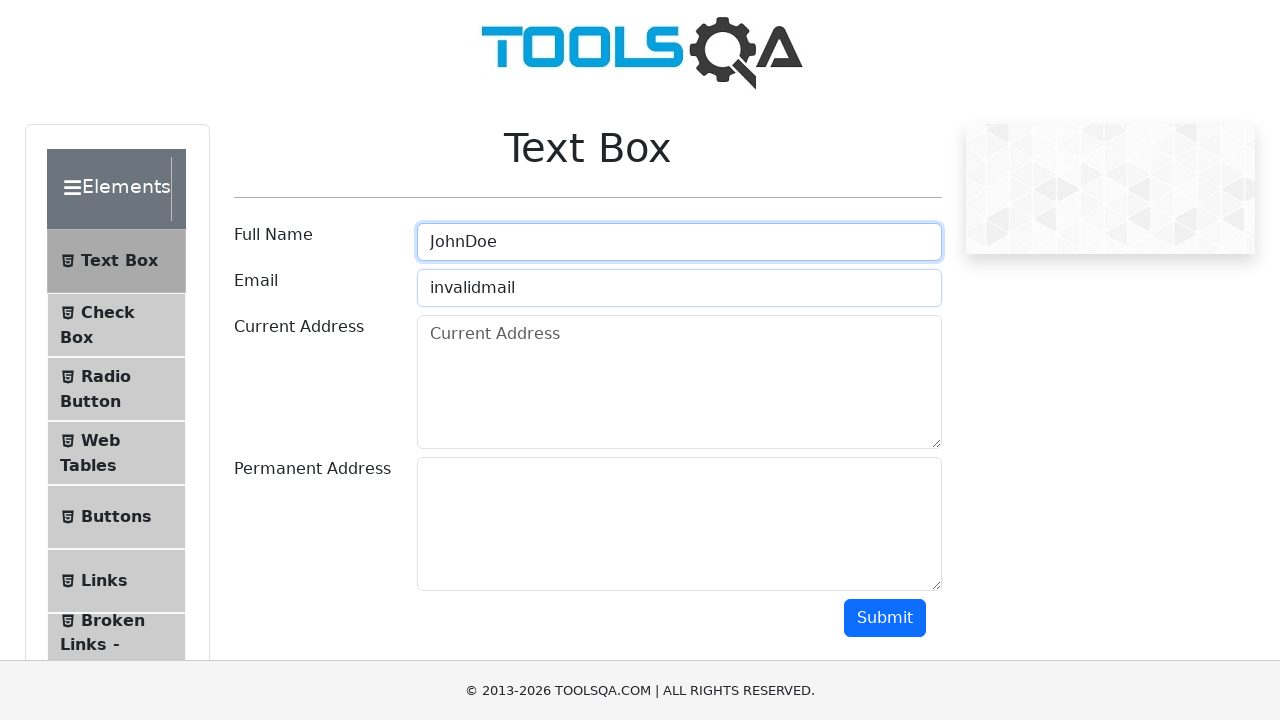

Filled currentAddress field with '123 Main Street' on #currentAddress
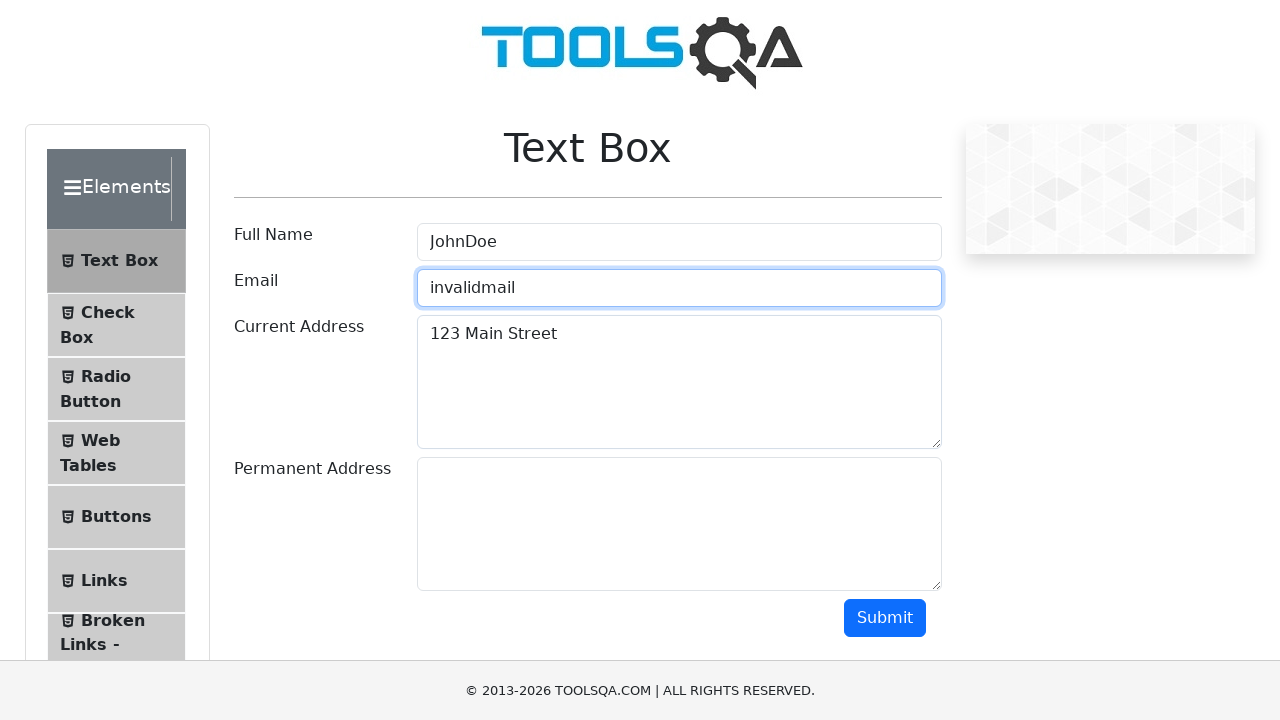

Filled permanentAddress field with '456 Oak Avenue' on #permanentAddress
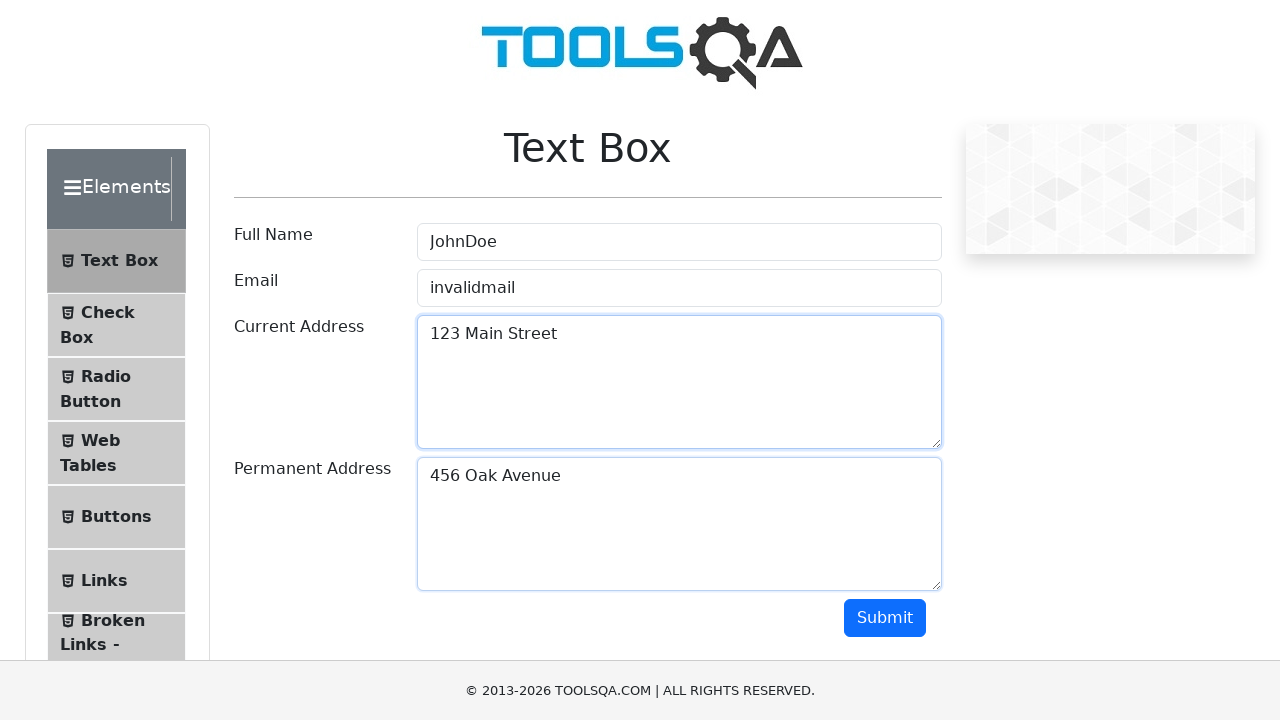

Clicked submit button to submit form with invalid email at (885, 618) on #submit
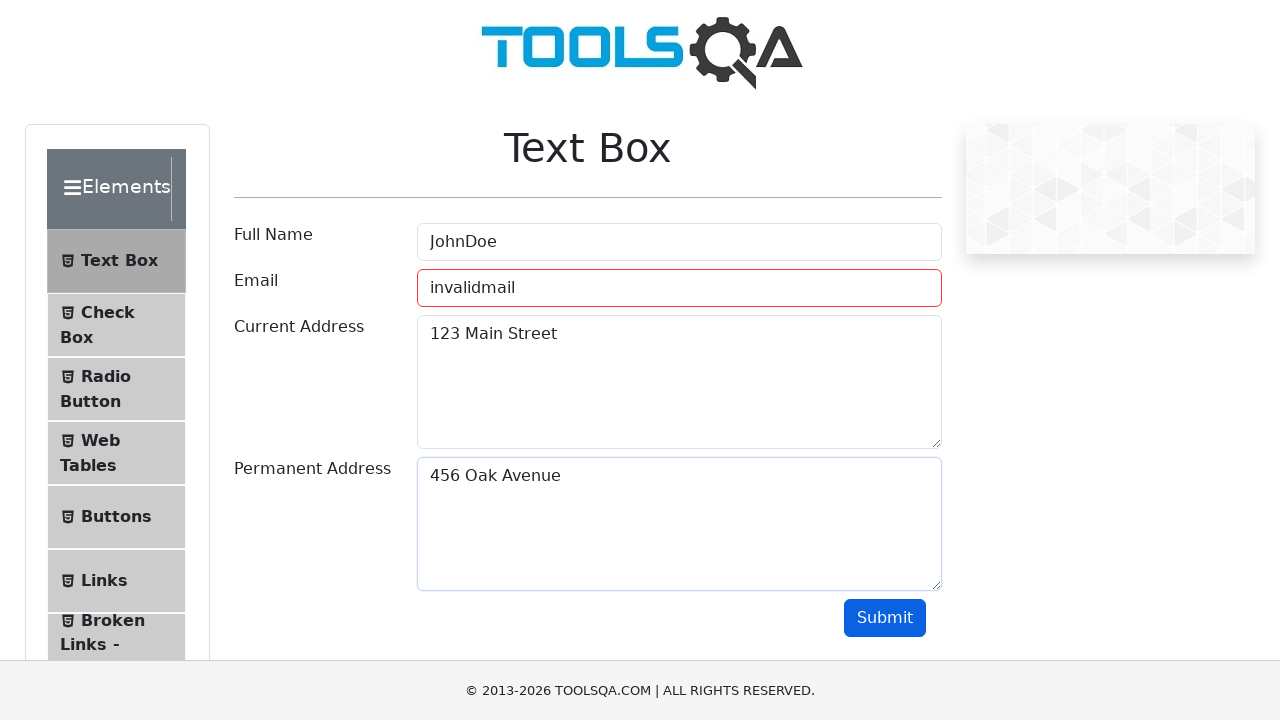

Error border displayed for invalid email format
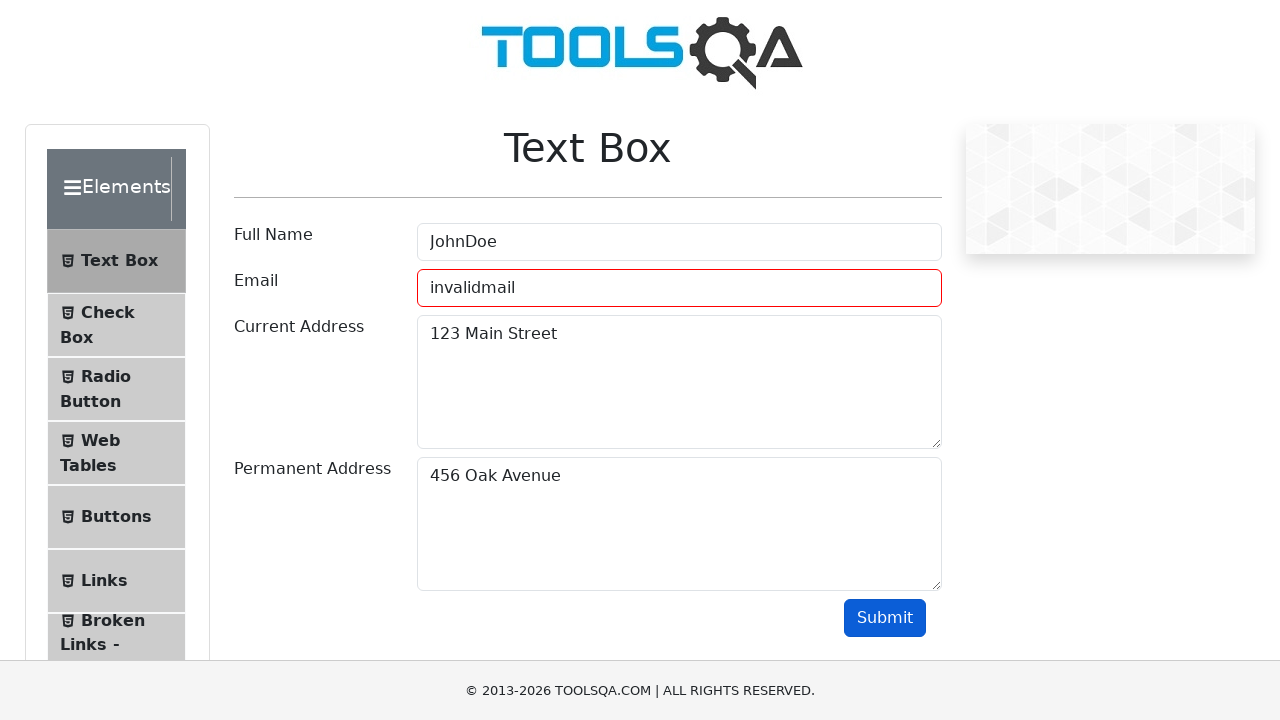

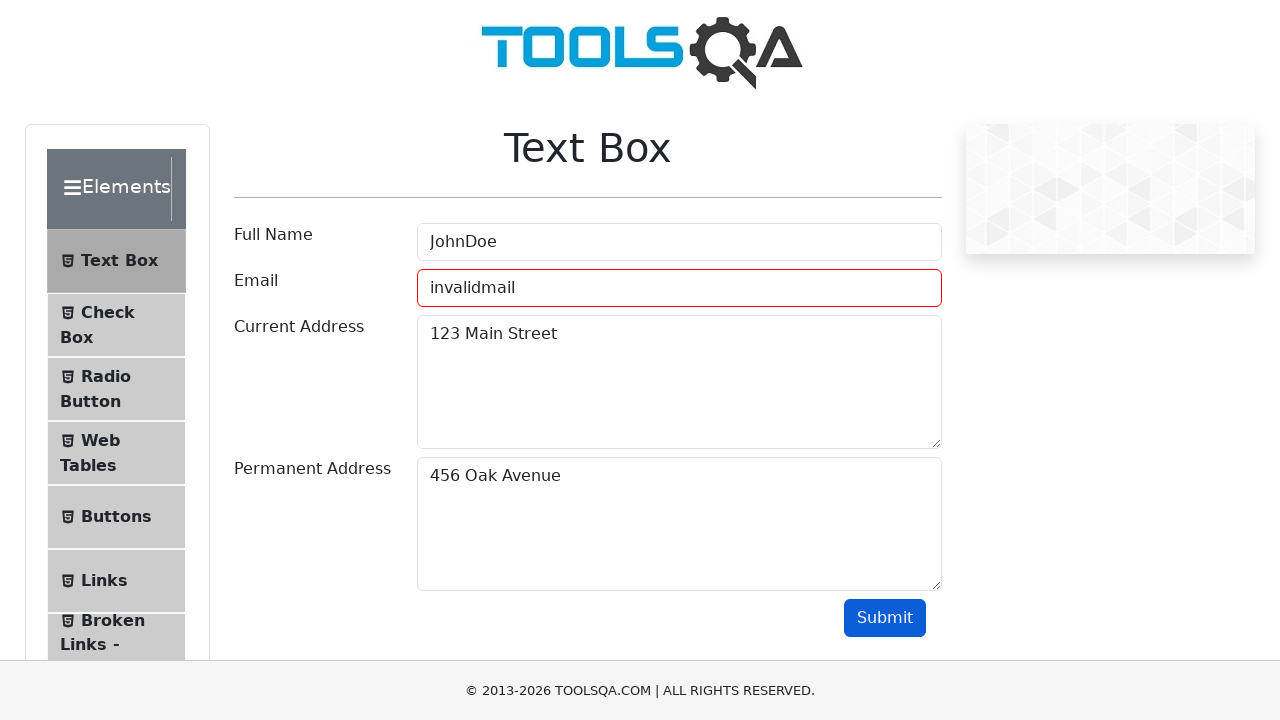